Tests Mars Air flight booking form by selecting departure and return dates, entering a promotional code, and verifying successful booking messages

Starting URL: https://marsair.recruiting.thoughtworks.net/NhanTran

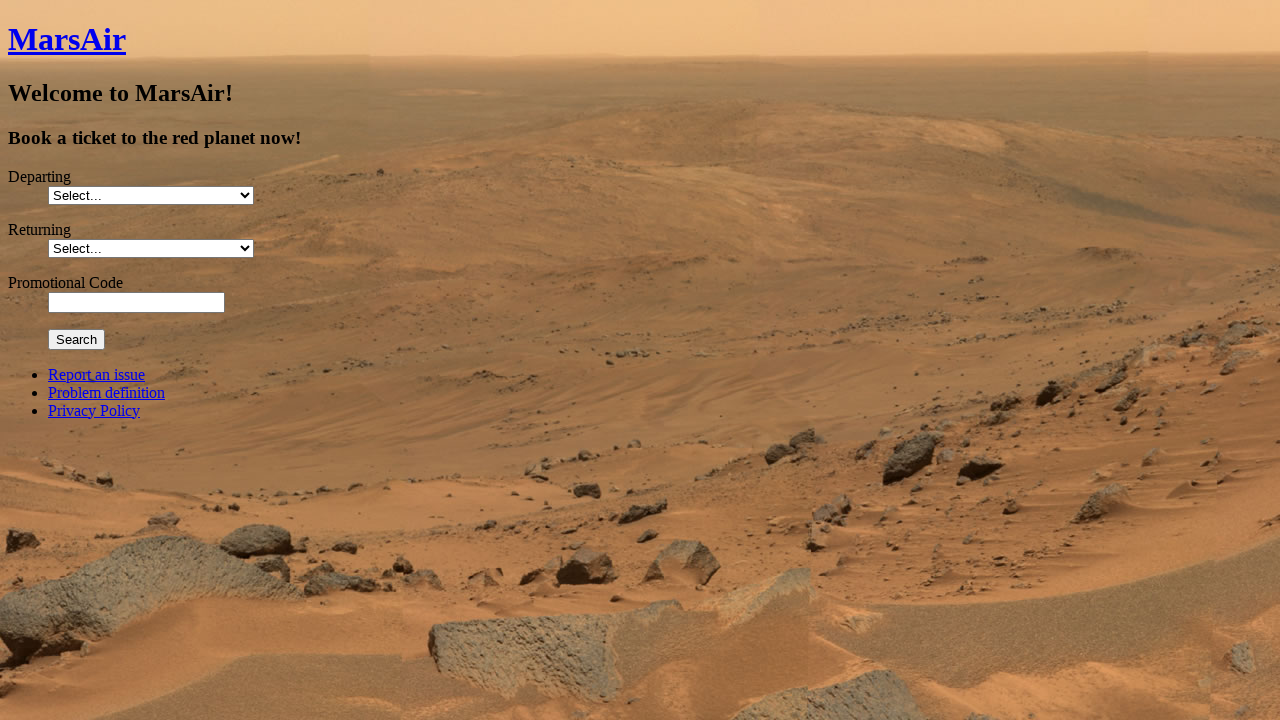

Selected July as departure month on #departing
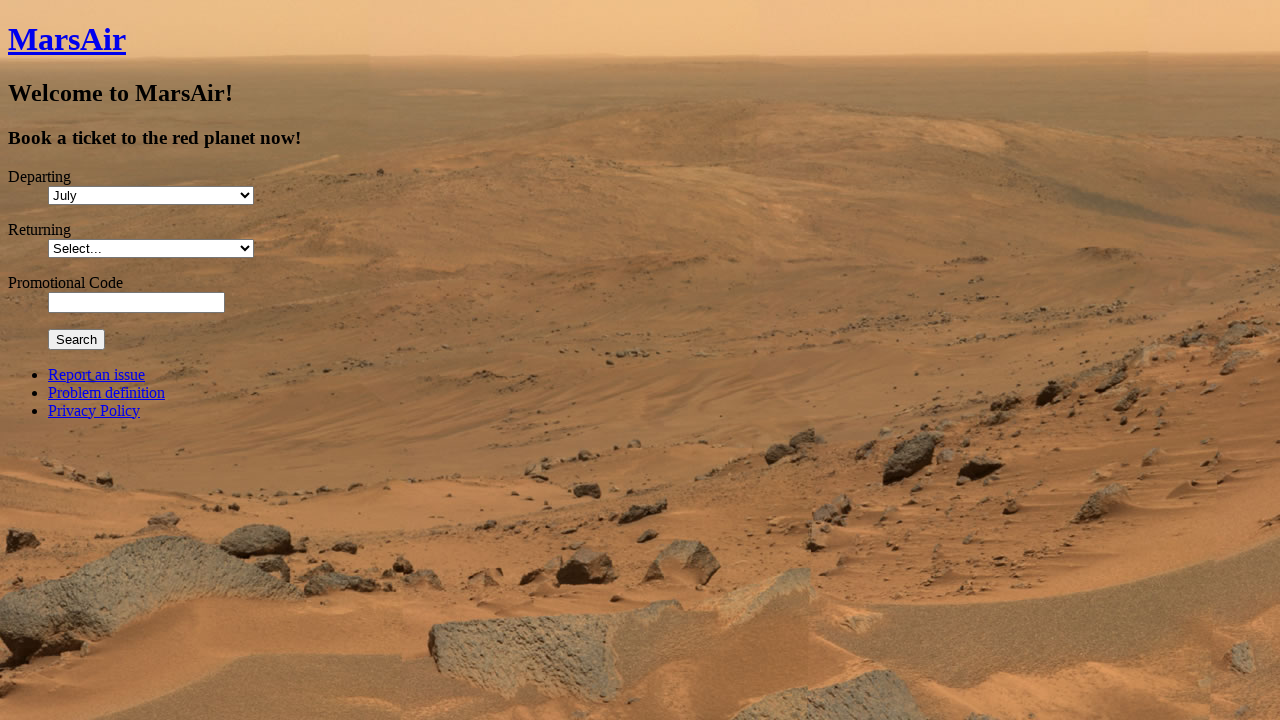

Selected December (two years from now) as return date on #returning
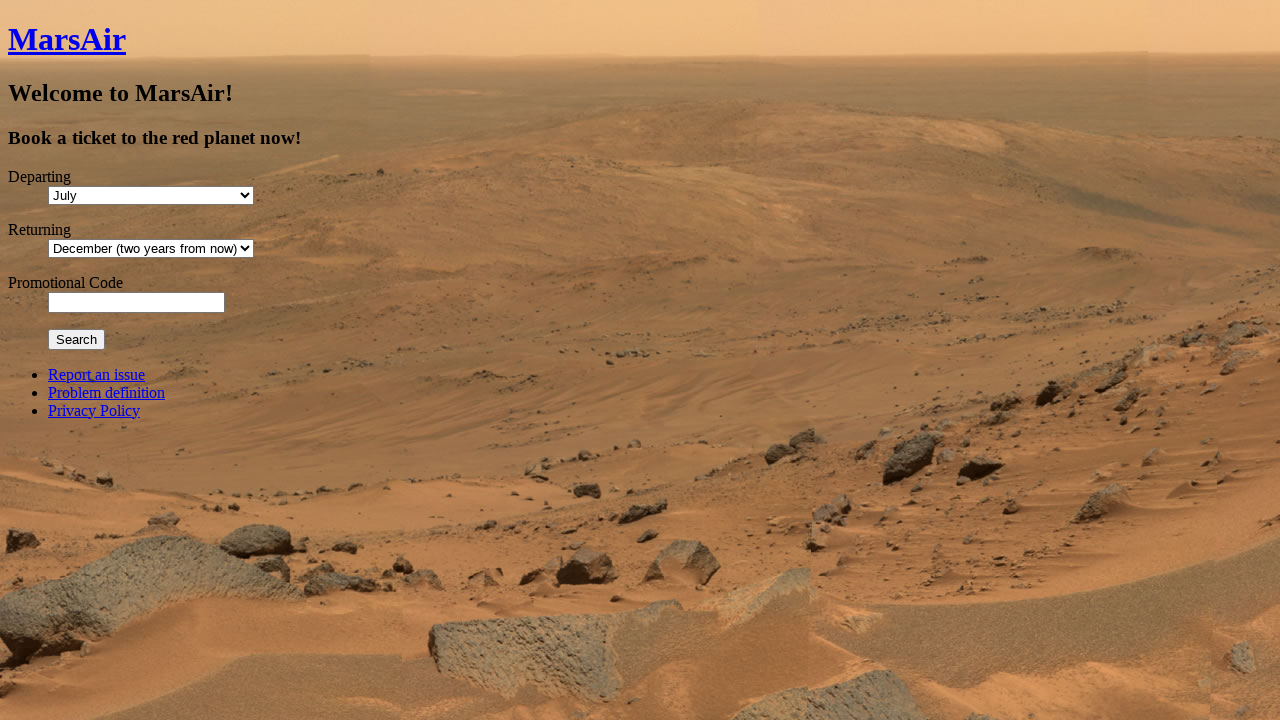

Entered promotional code AF3-FJK-418 on #promotional_code
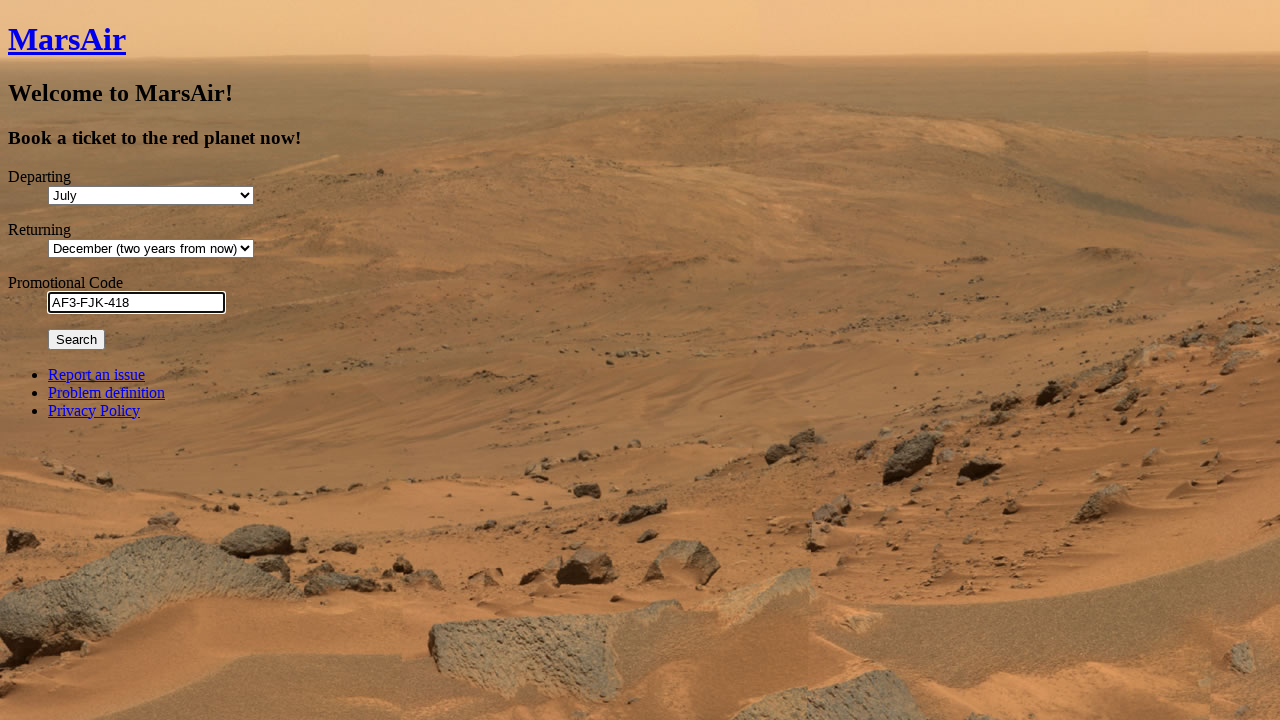

Submitted the flight booking form at (76, 339) on input[type='submit']
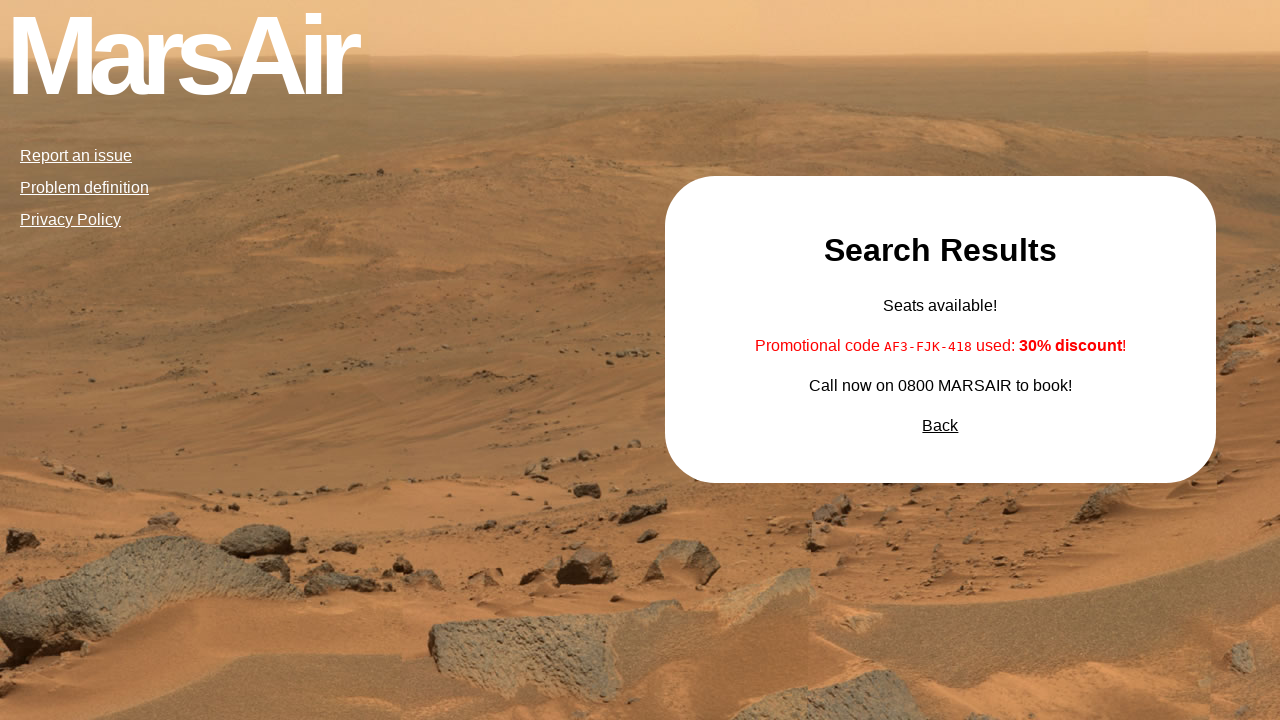

Booking results loaded successfully
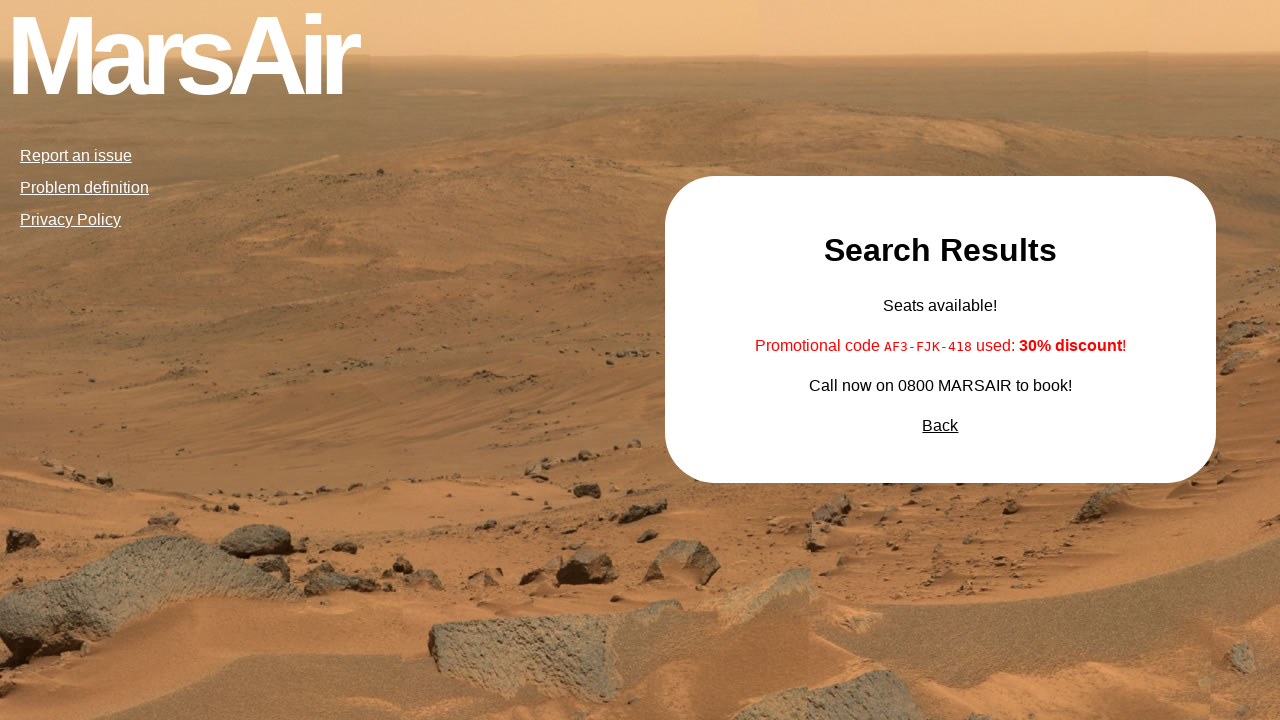

Retrieved promotional code message text
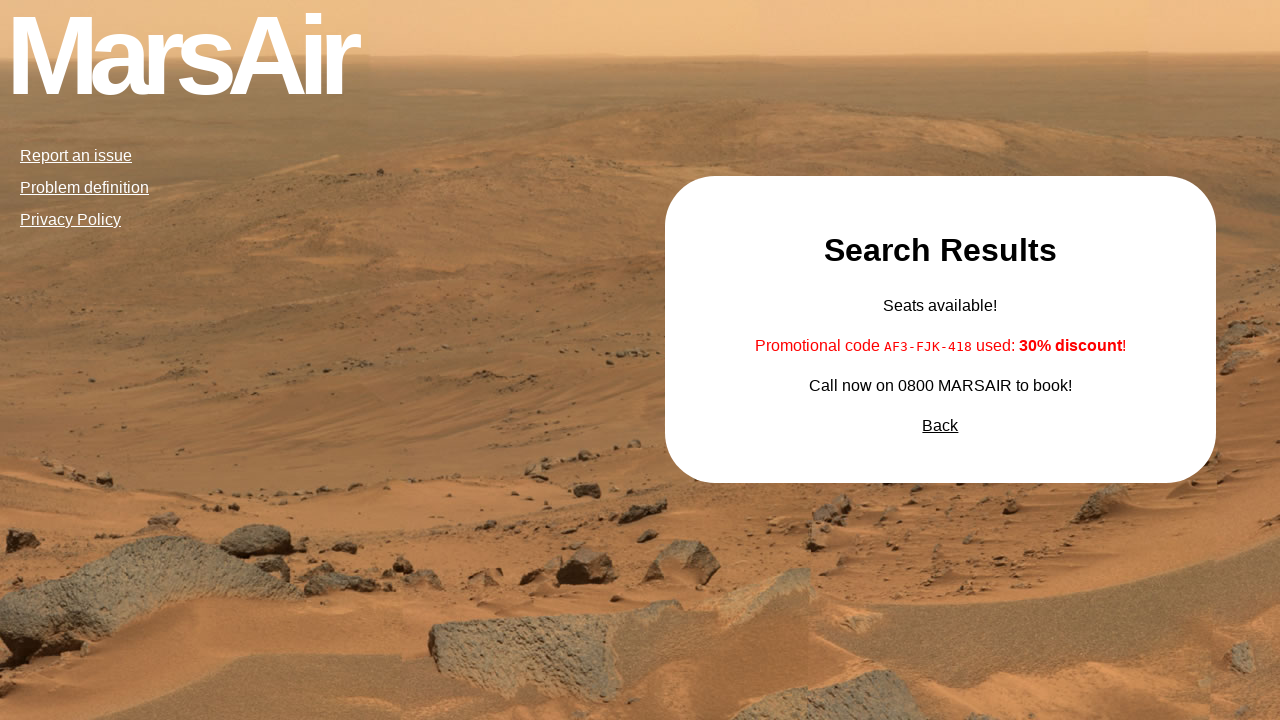

Verified promotional code message: 30% discount applied
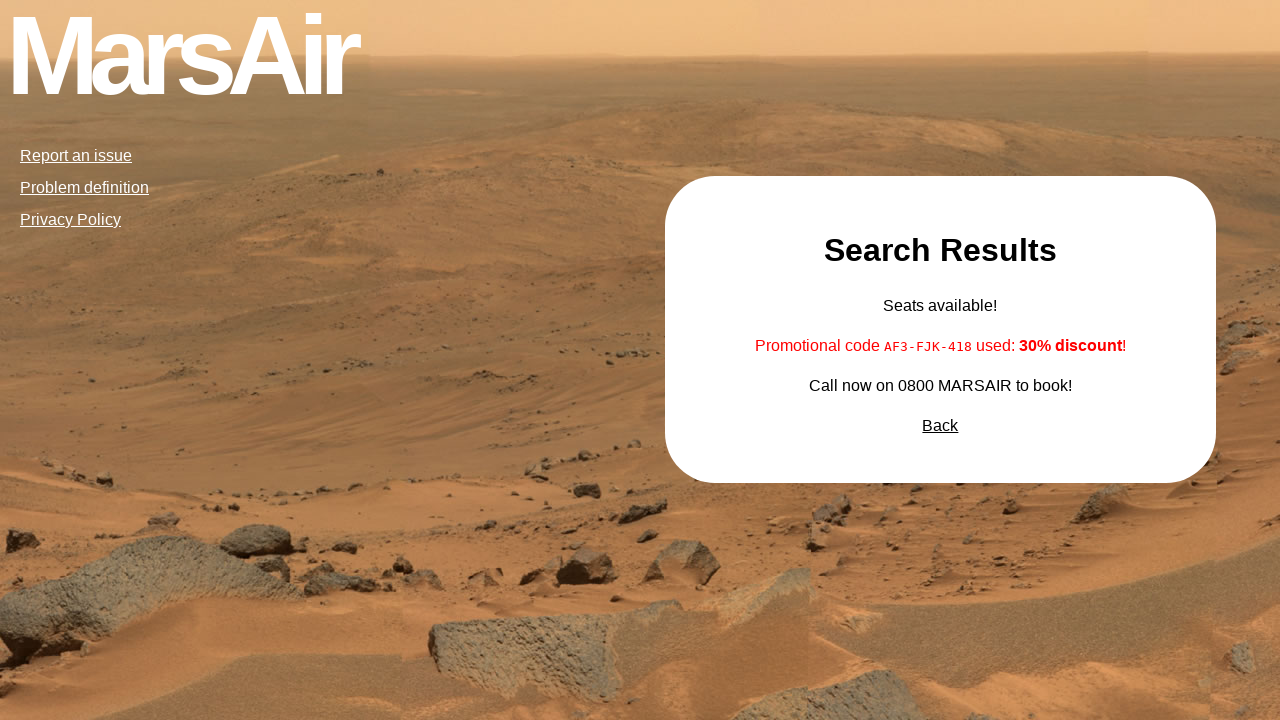

Retrieved seats availability message text
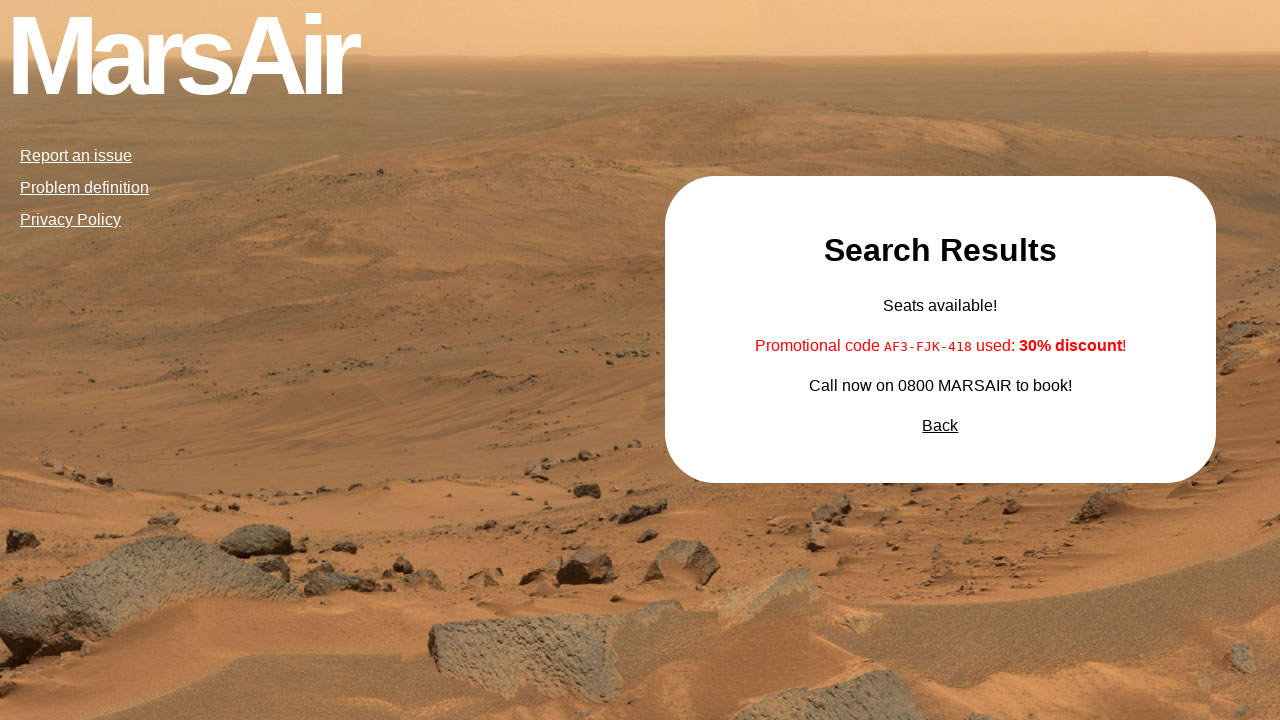

Verified seats availability message
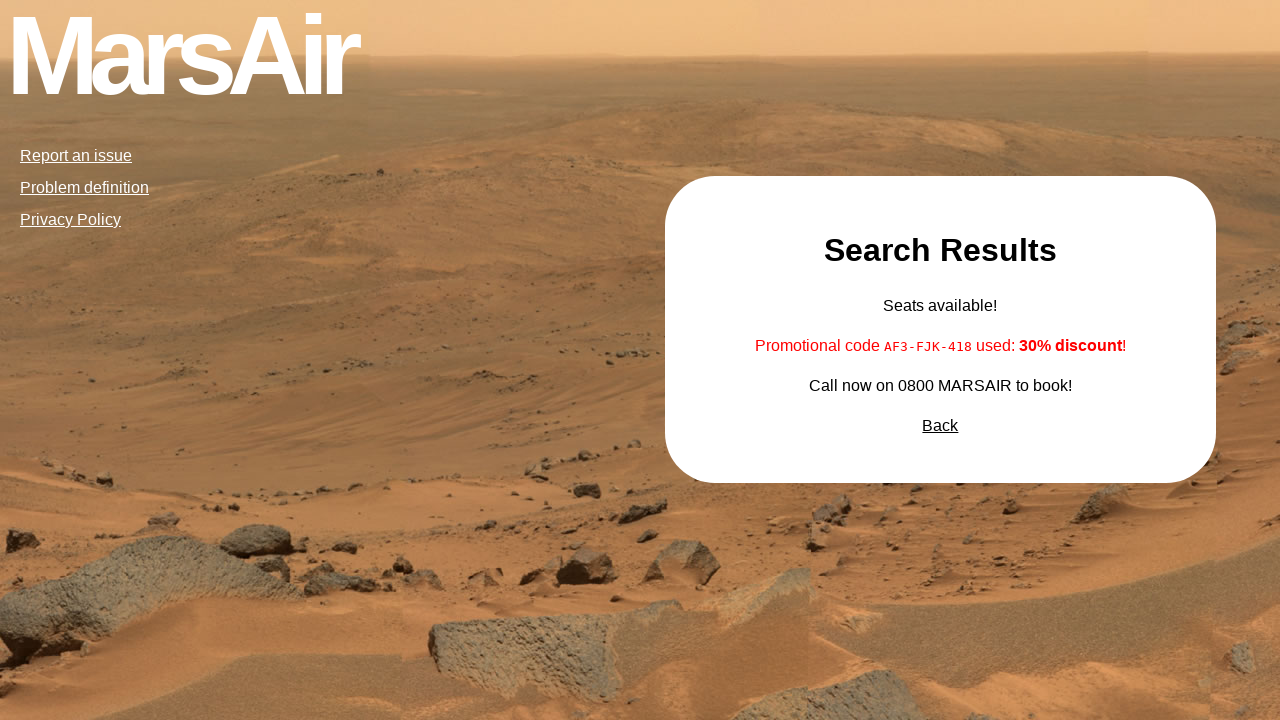

Retrieved booking call-to-action message text
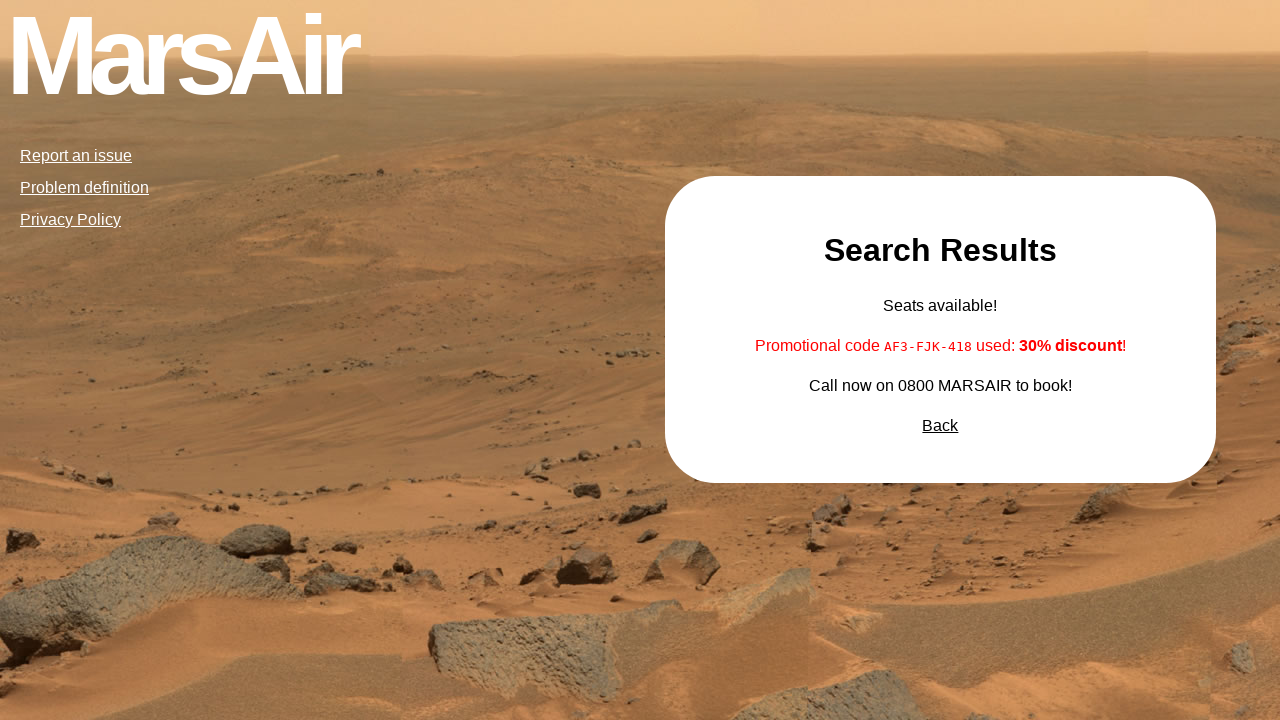

Verified booking call-to-action message
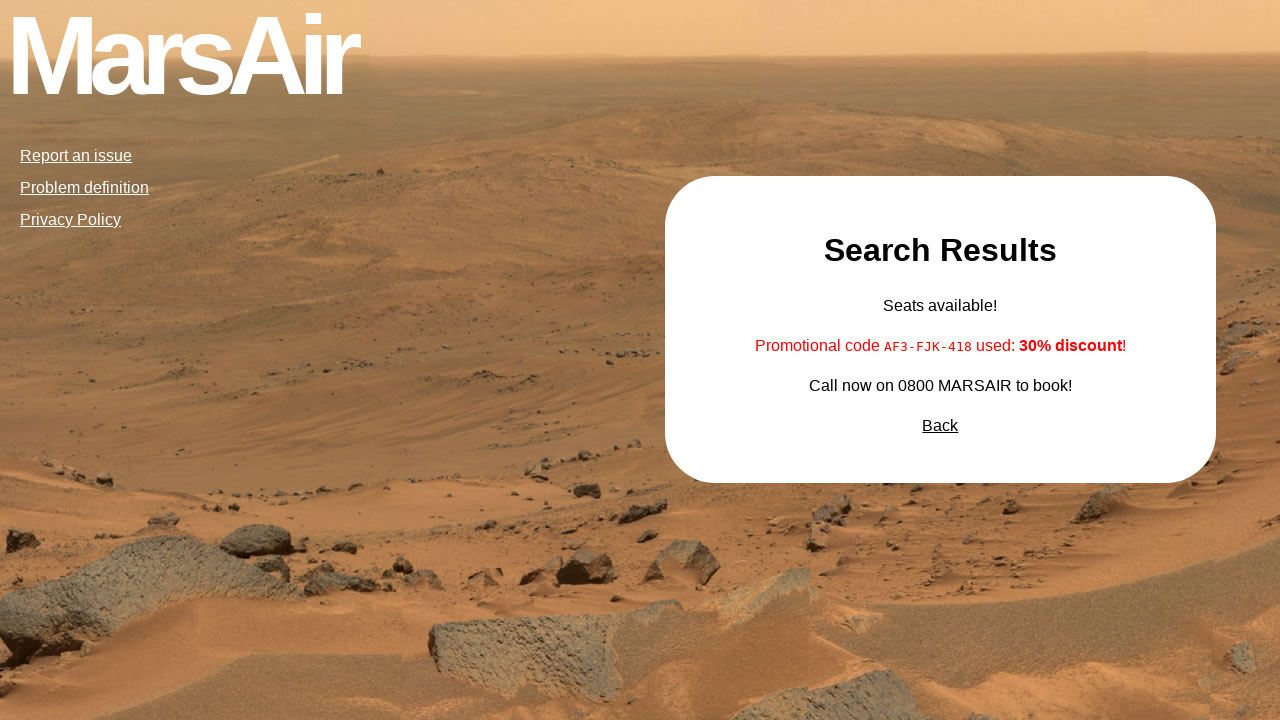

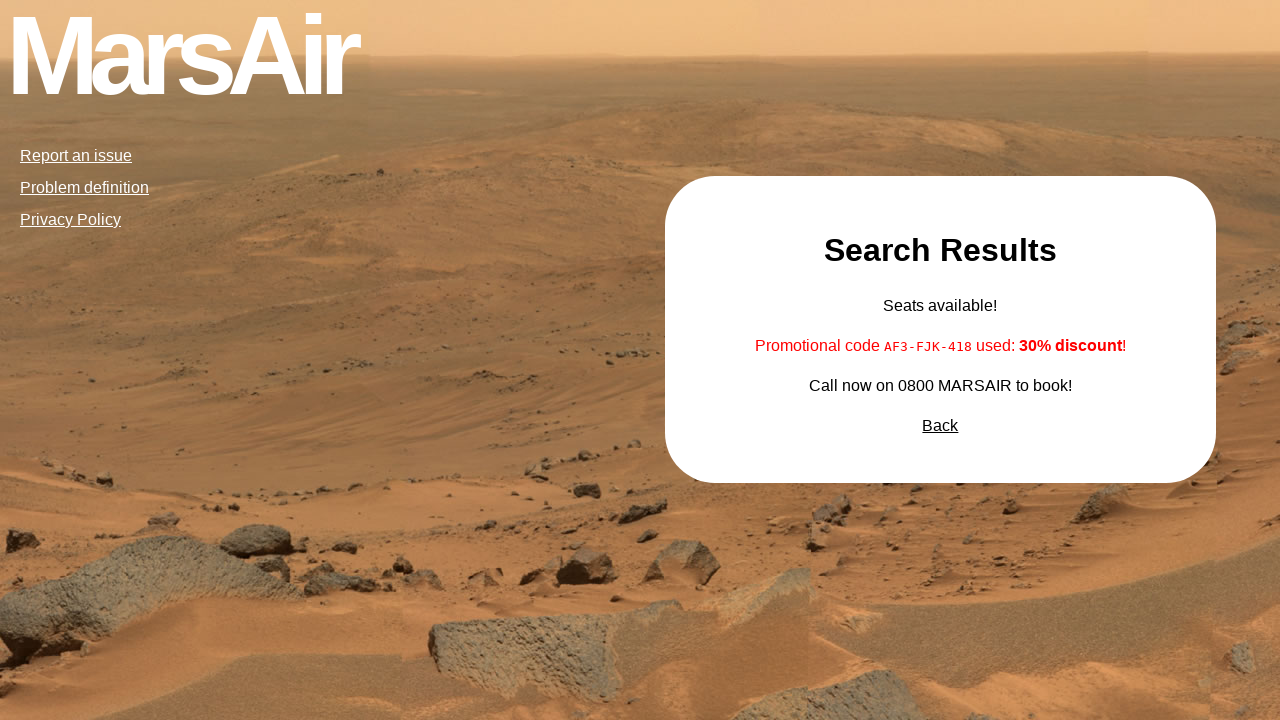